Tests input field interactions by typing text into the username field, selecting all text with Ctrl+A, and then deleting it to verify input manipulation capabilities.

Starting URL: https://opensource-demo.orangehrmlive.com/web/index.php/auth/login

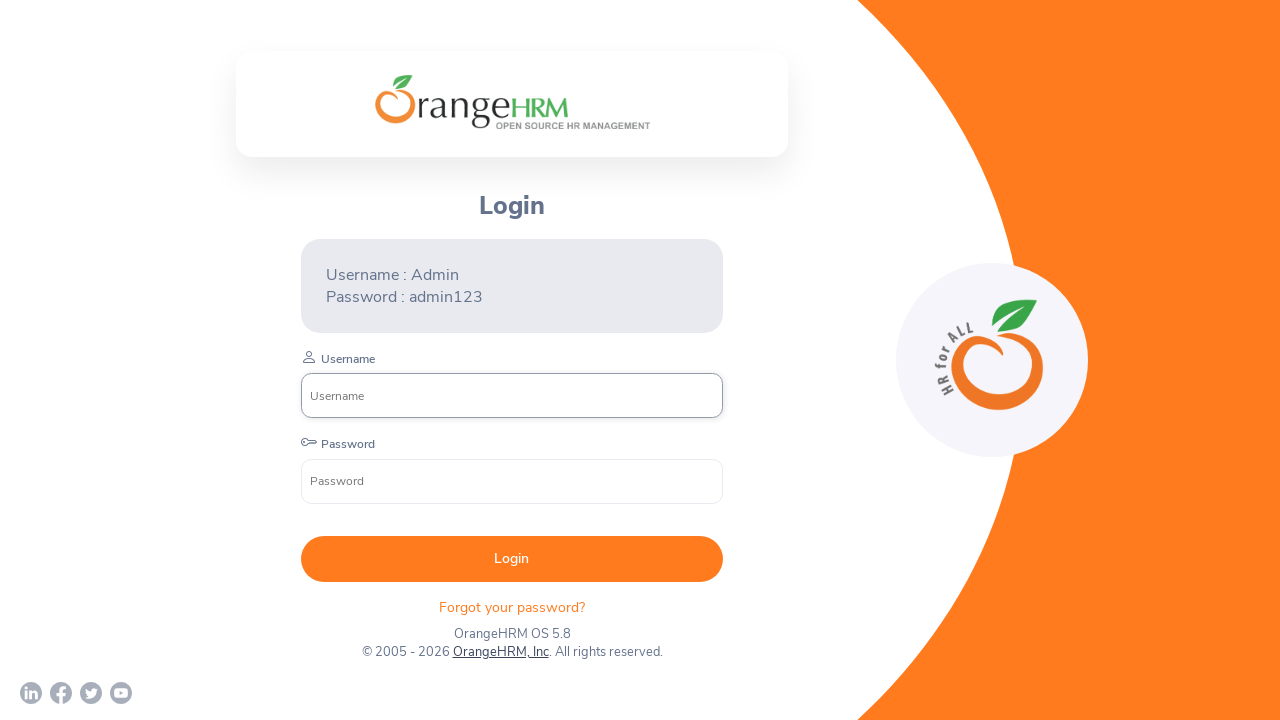

Login form loaded and username field is visible
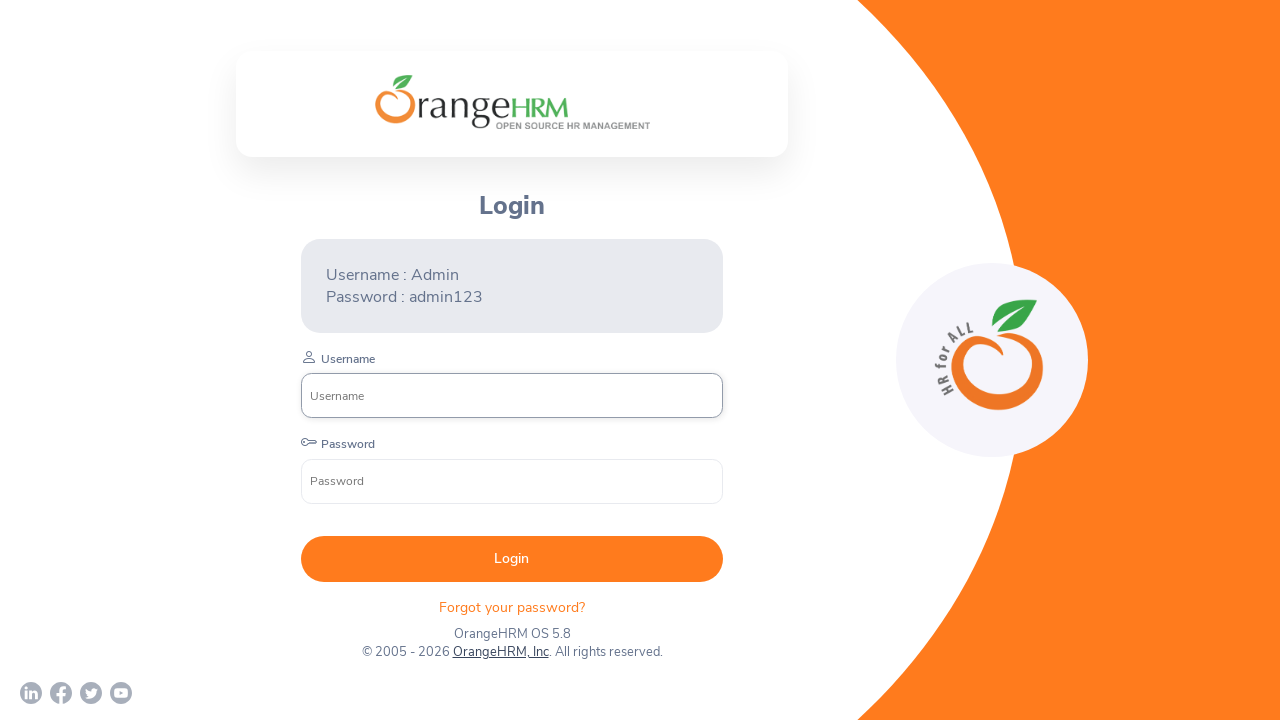

Typed 'Selenium' into the username field on input[name='username']
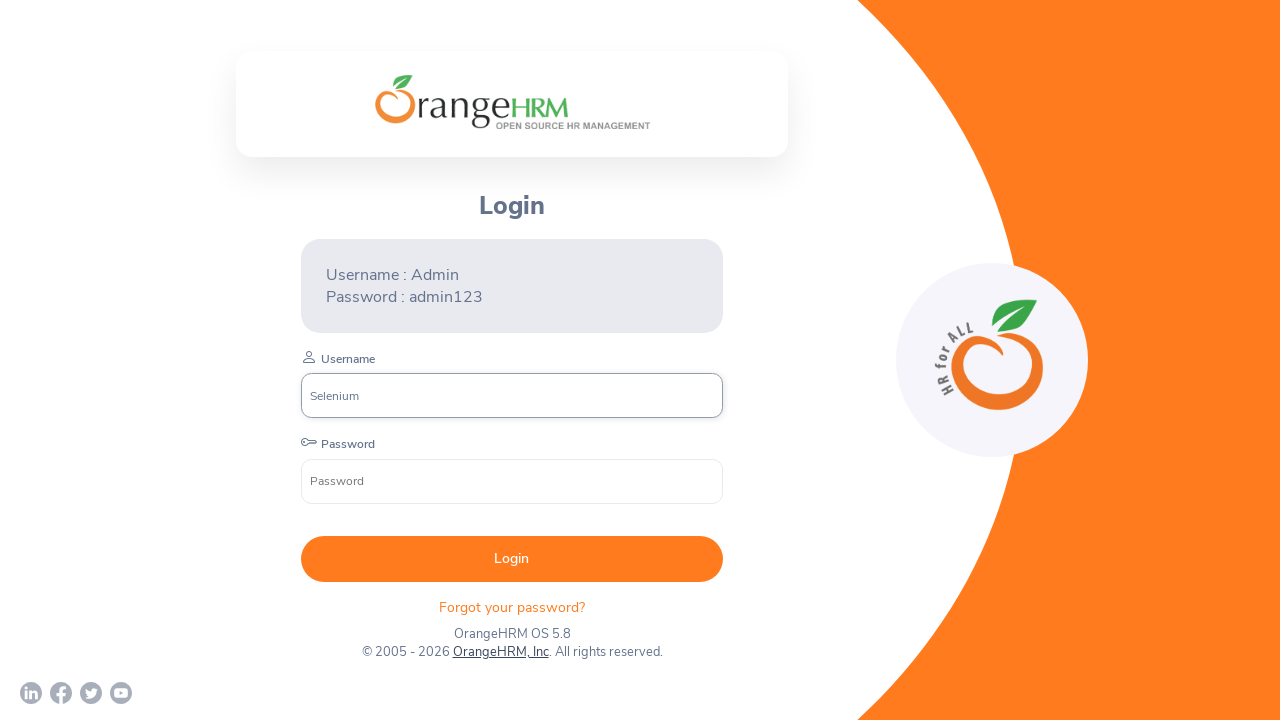

Waited 2 seconds to observe text input
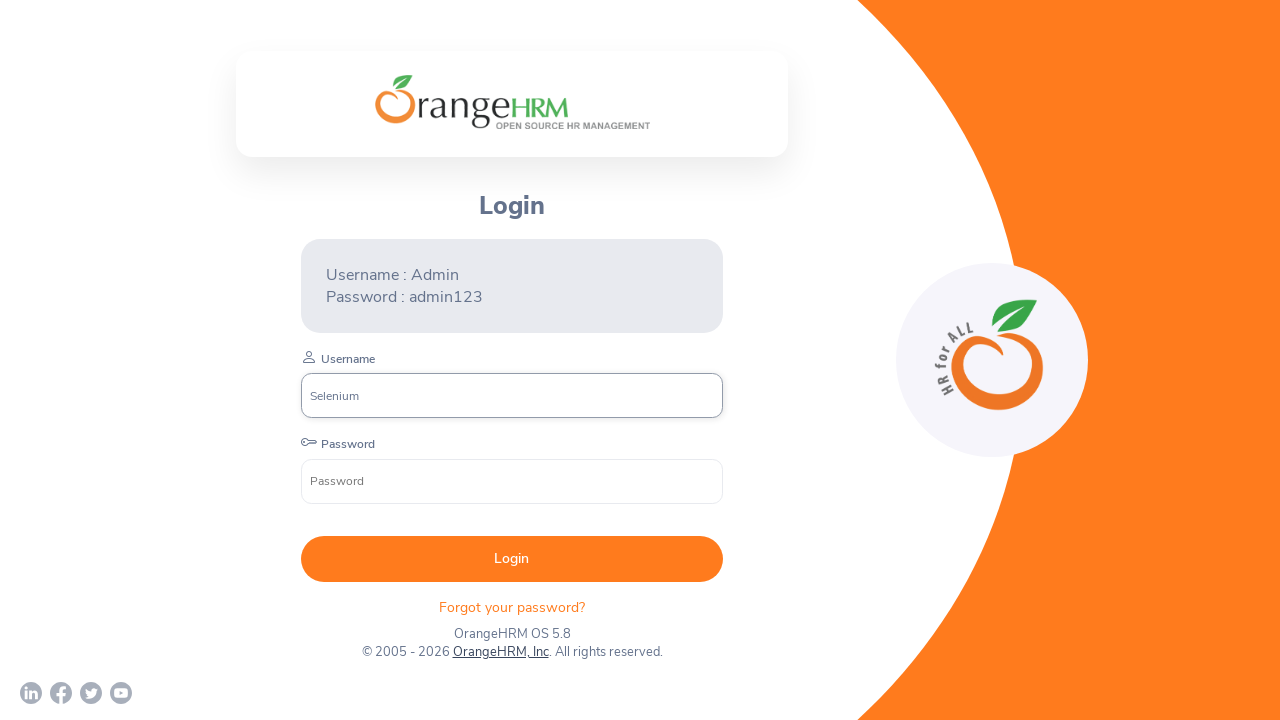

Clicked on the username field to focus it at (512, 396) on input[name='username']
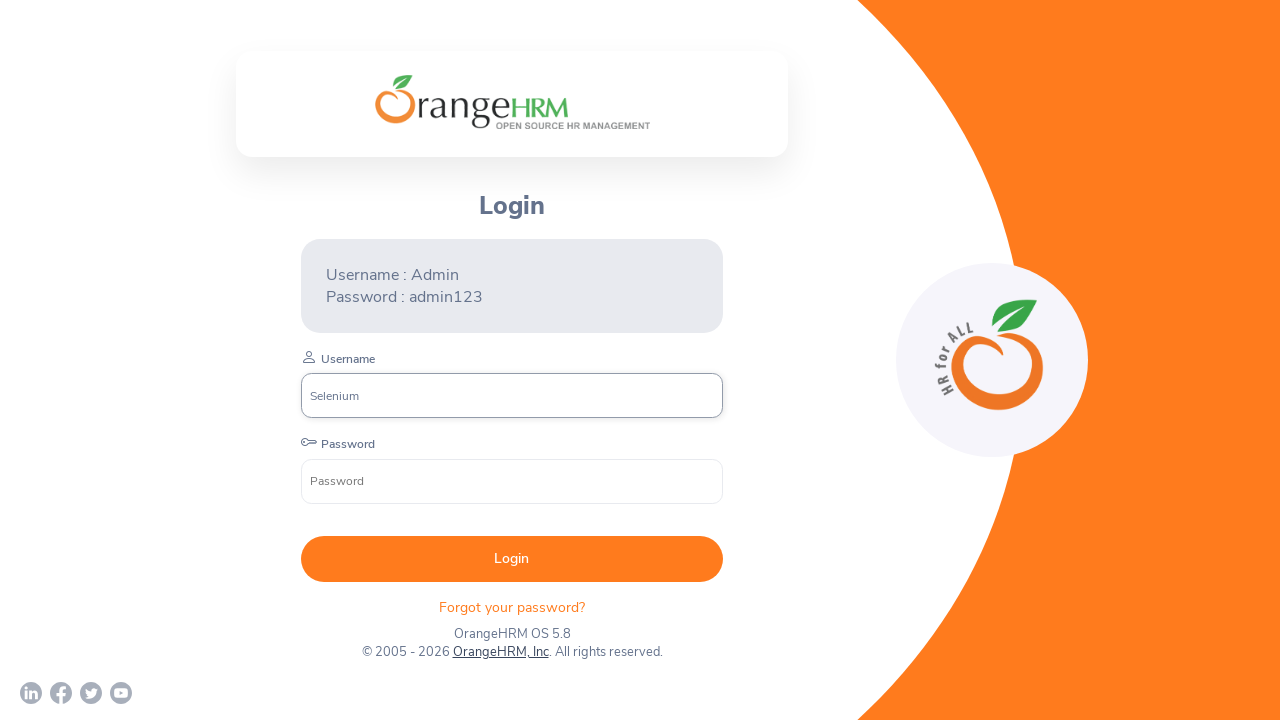

Pressed Ctrl+A to select all text in the username field
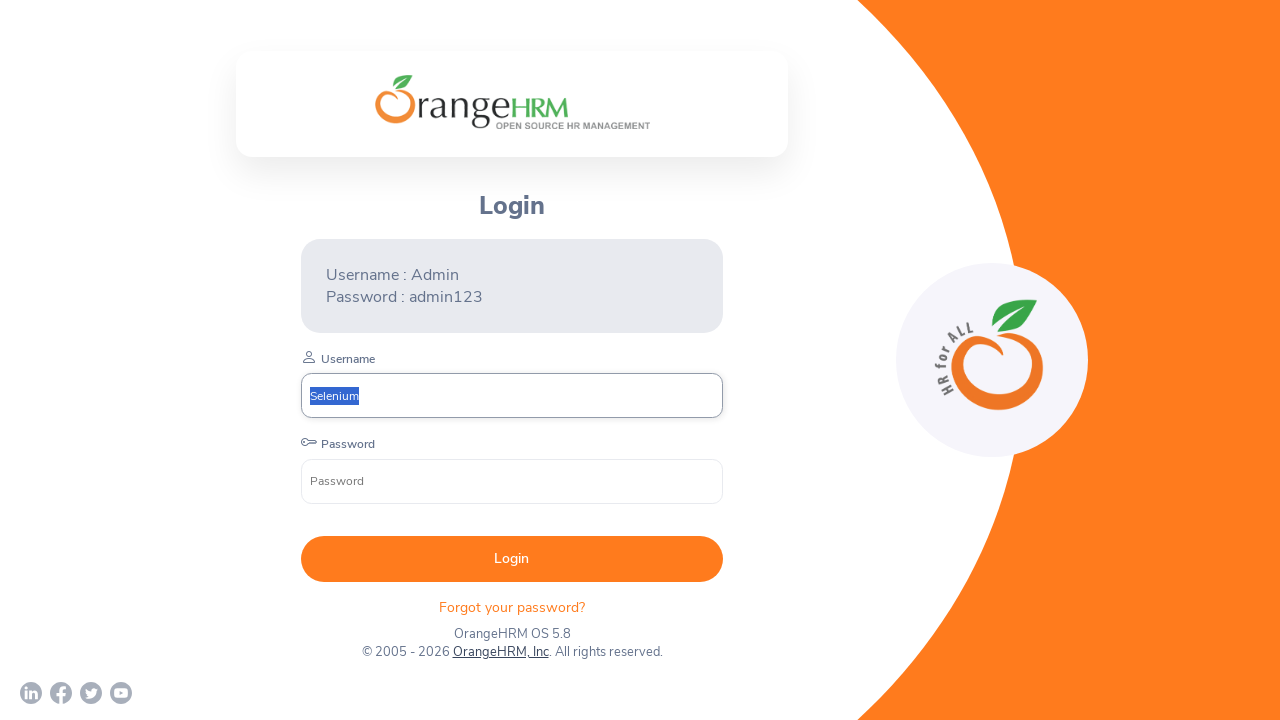

Waited 2 seconds to observe text selection
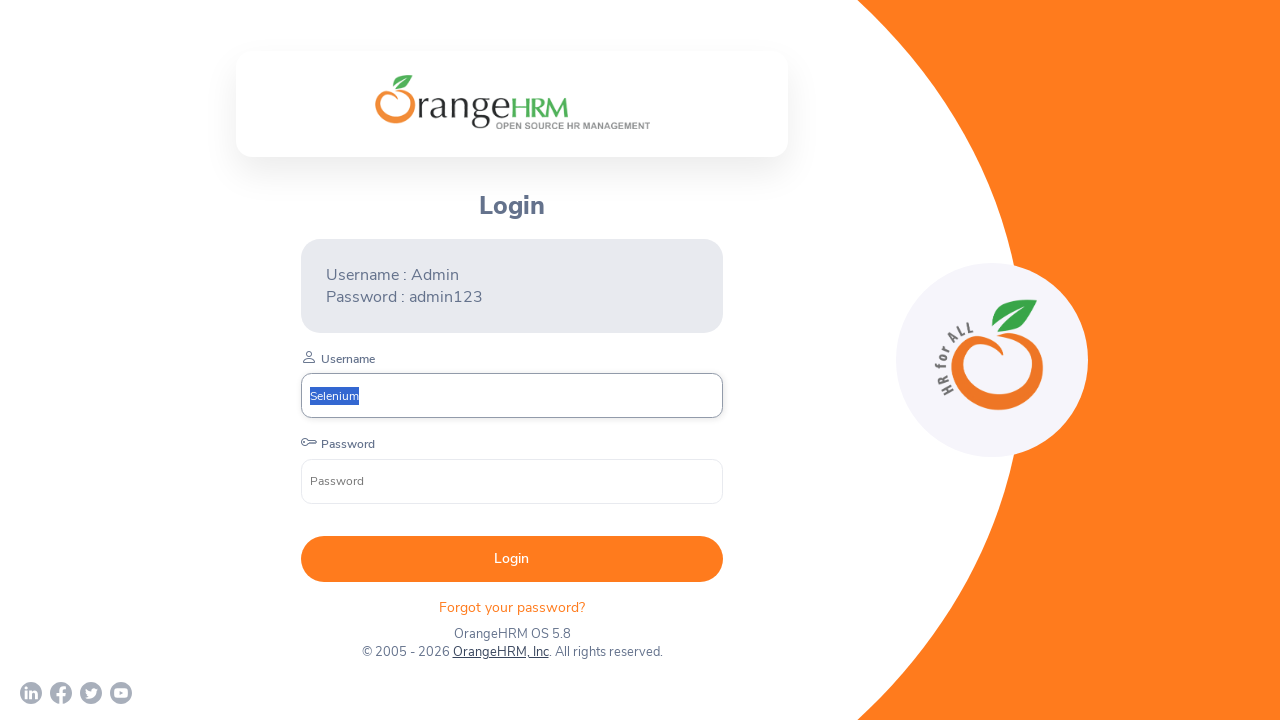

Pressed Delete to remove selected text from username field
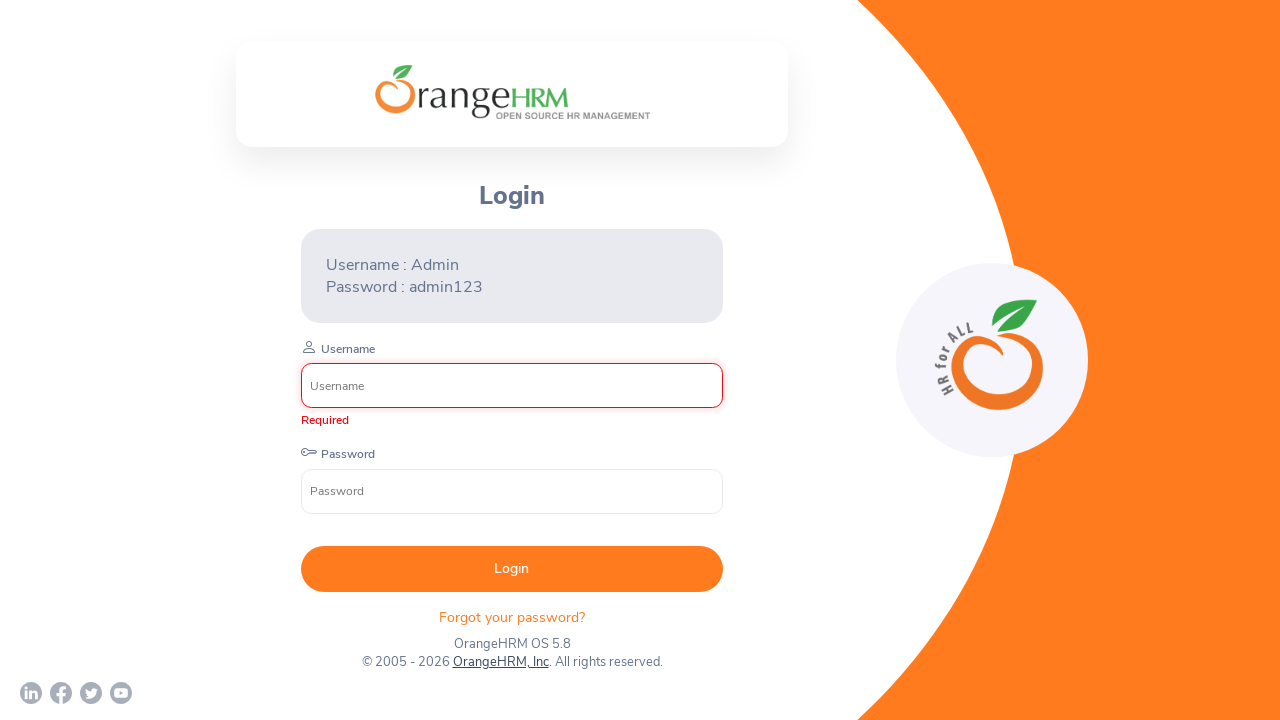

Waited 1 second to verify username field is empty
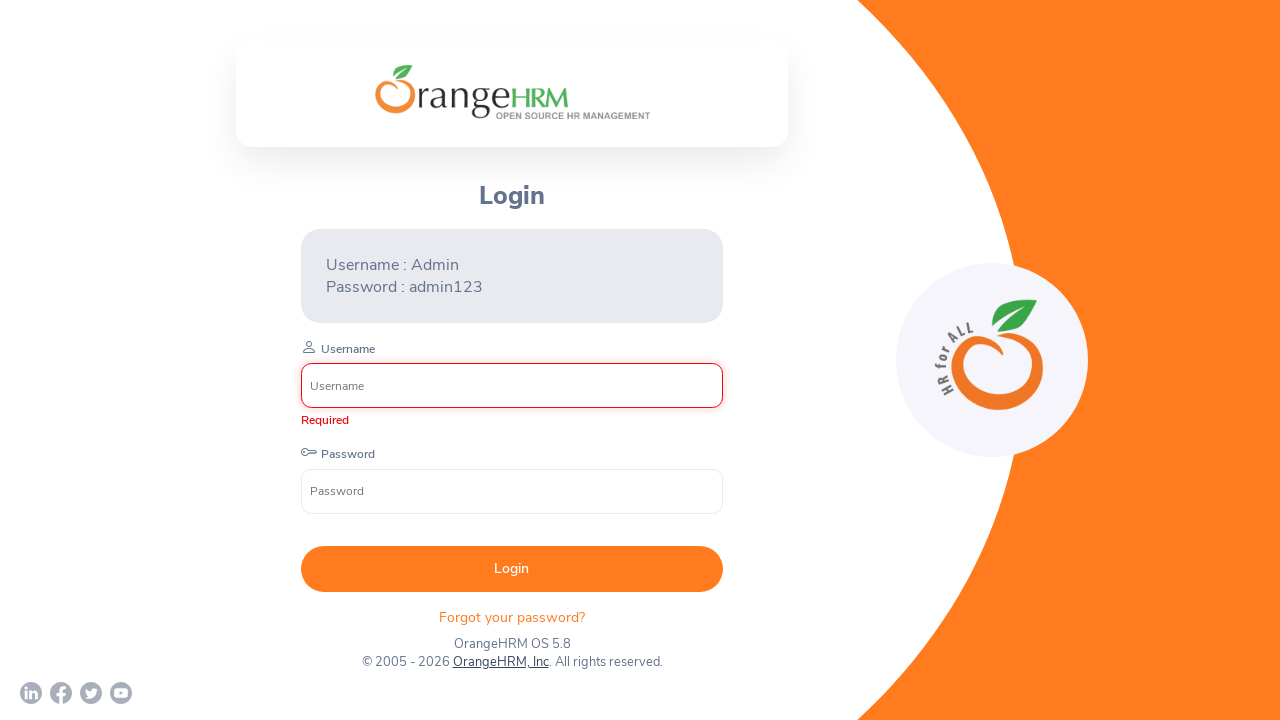

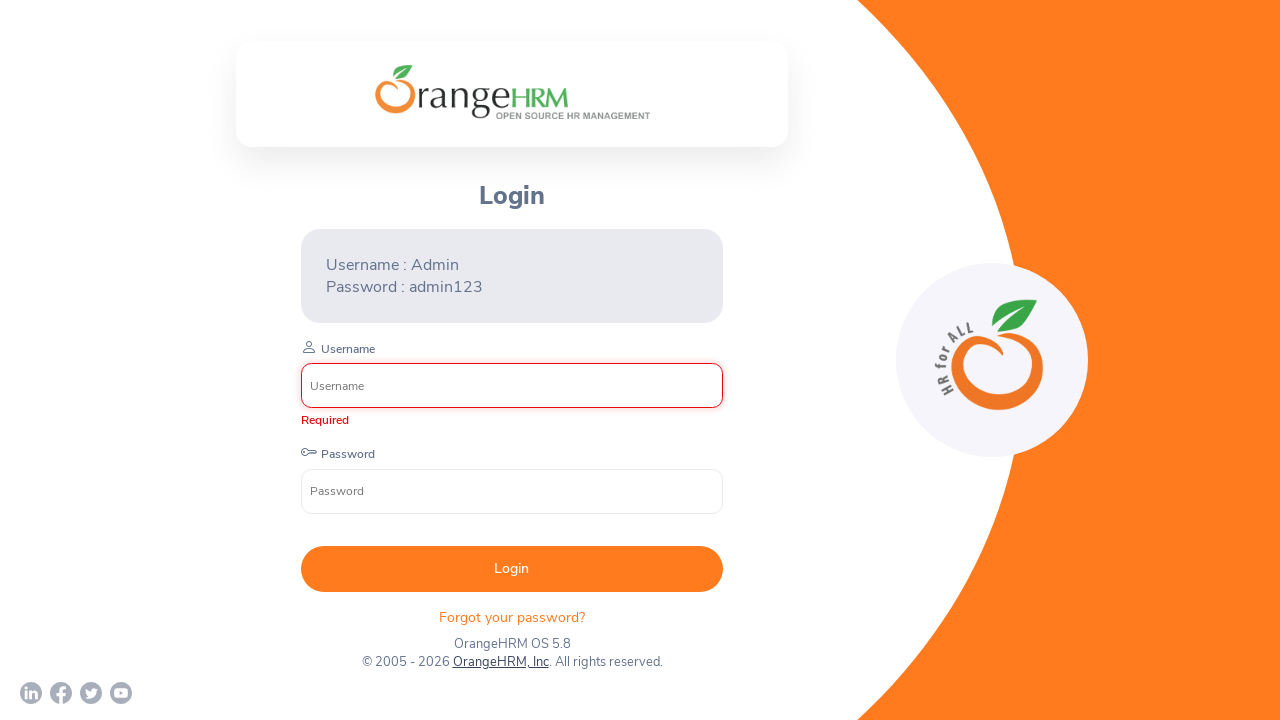